Verifies that the online payment section heading displays the expected text "Онлайн пополнение без комиссии" on the MTS Belarus homepage.

Starting URL: https://www.mts.by/

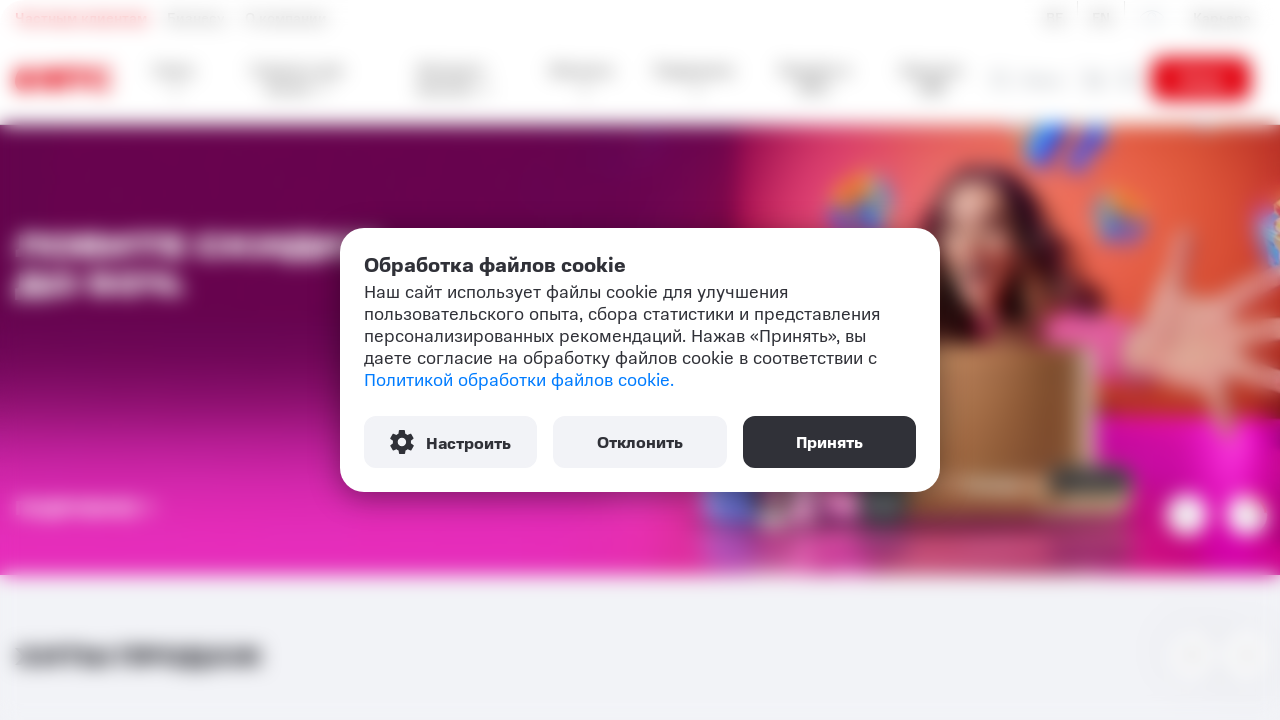

Waited for section heading to be visible
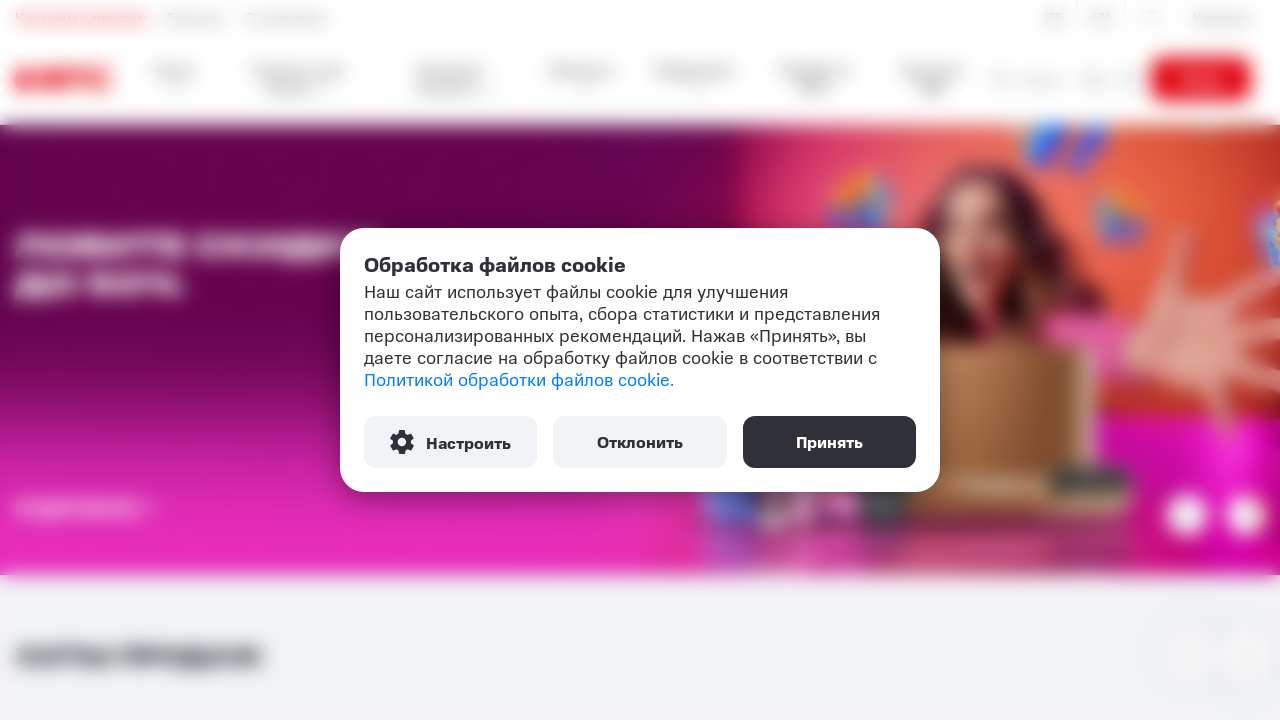

Verified that section heading displays 'Онлайн пополнение без комиссии'
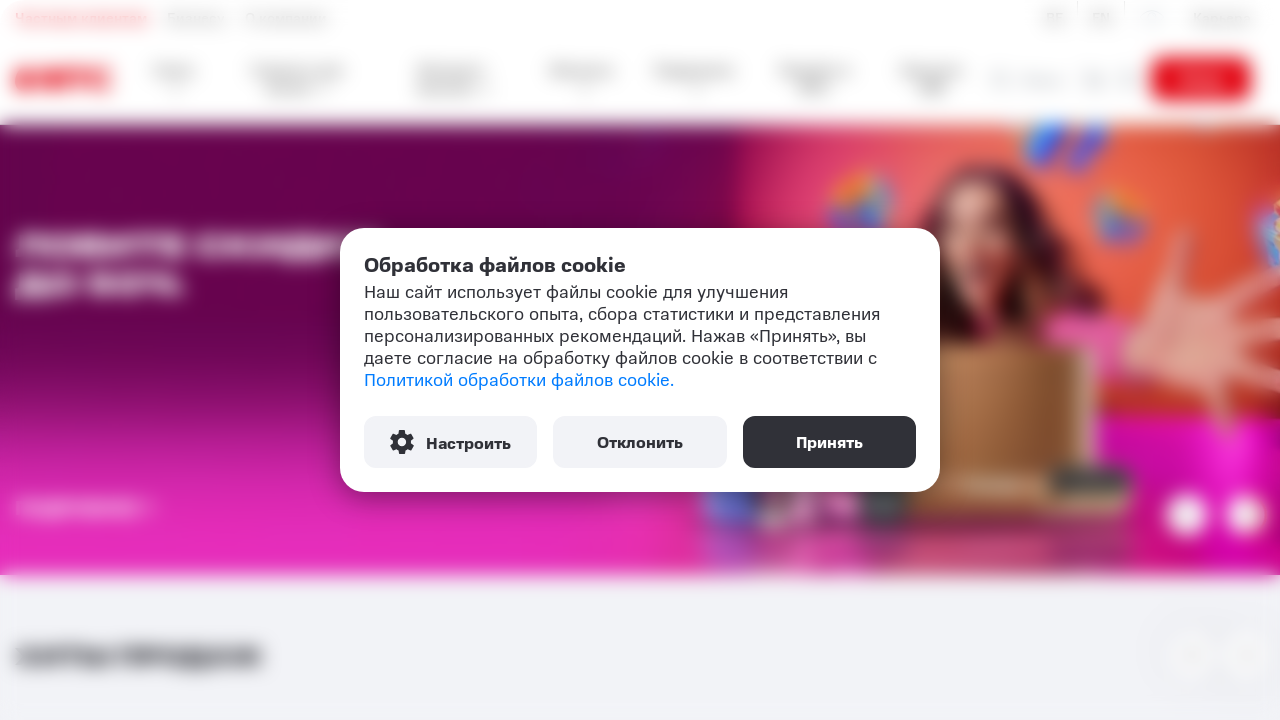

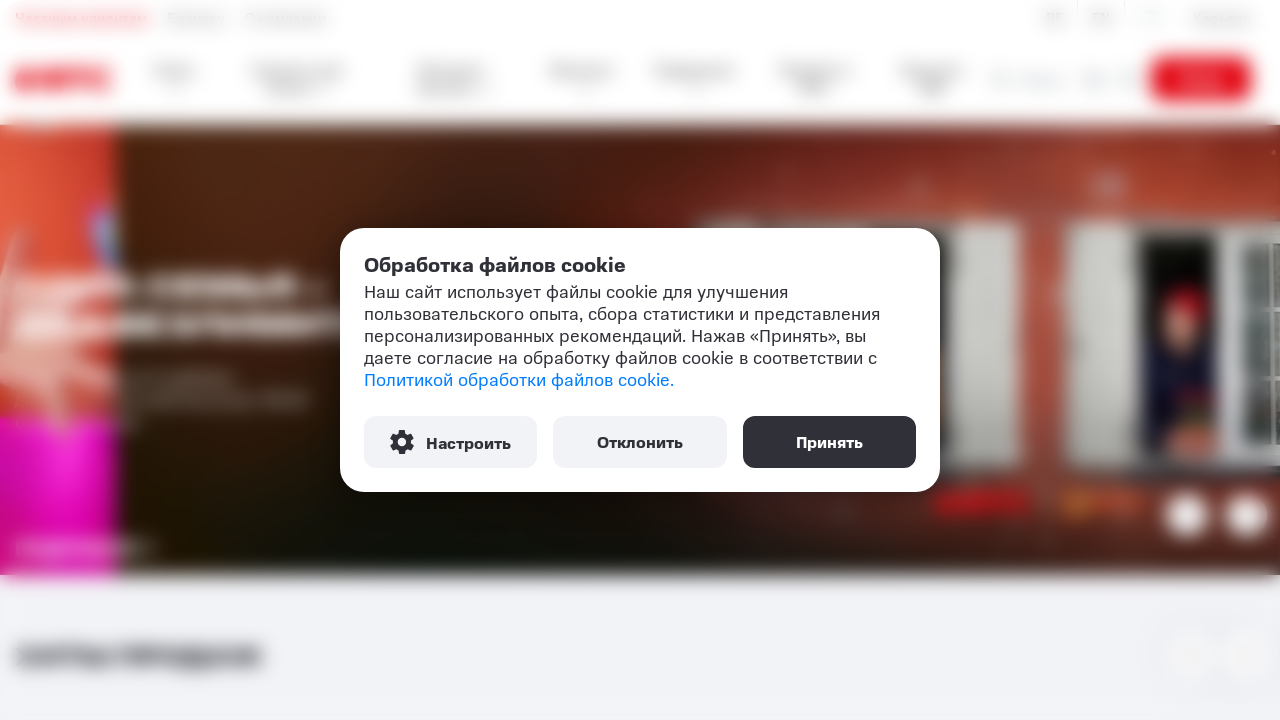